Tests JavaScript alert handling by clicking on a simple alert tab, triggering an alert button, and accepting the alert dialog.

Starting URL: http://demo.automationtesting.in/Alerts.html

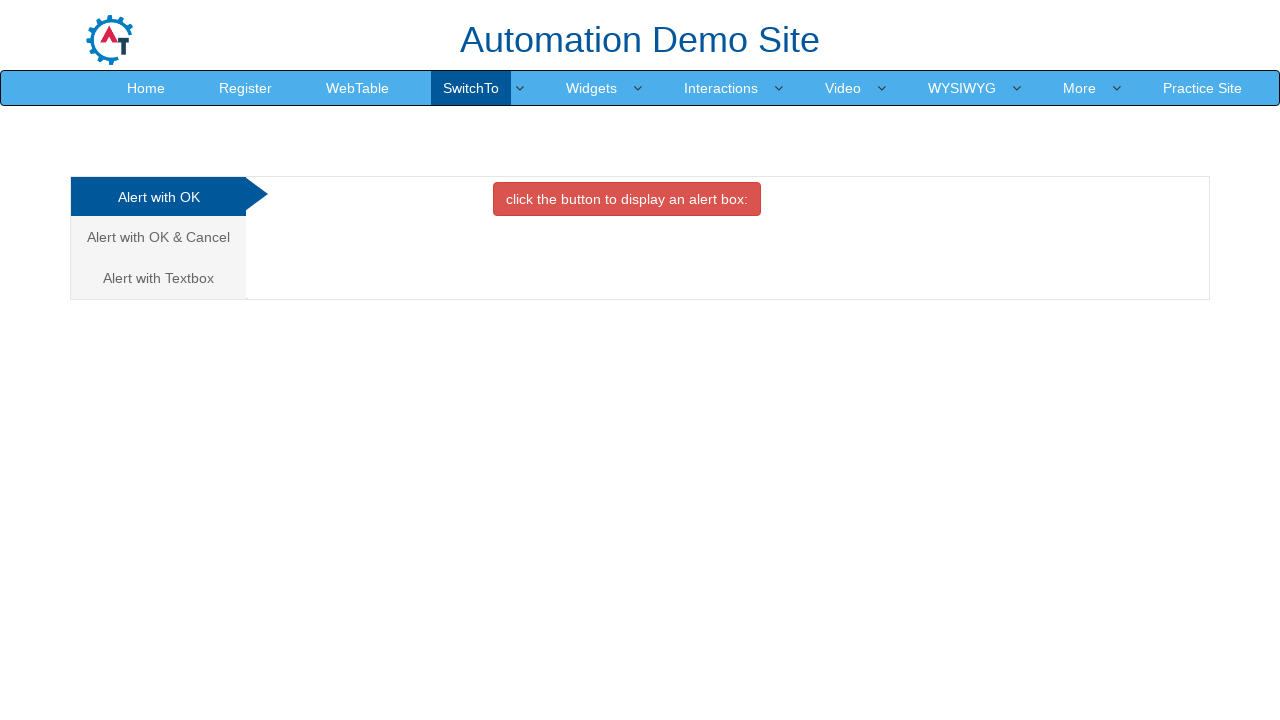

Clicked on the simple alert tab at (158, 197) on (//a[@class='analystic'])[1]
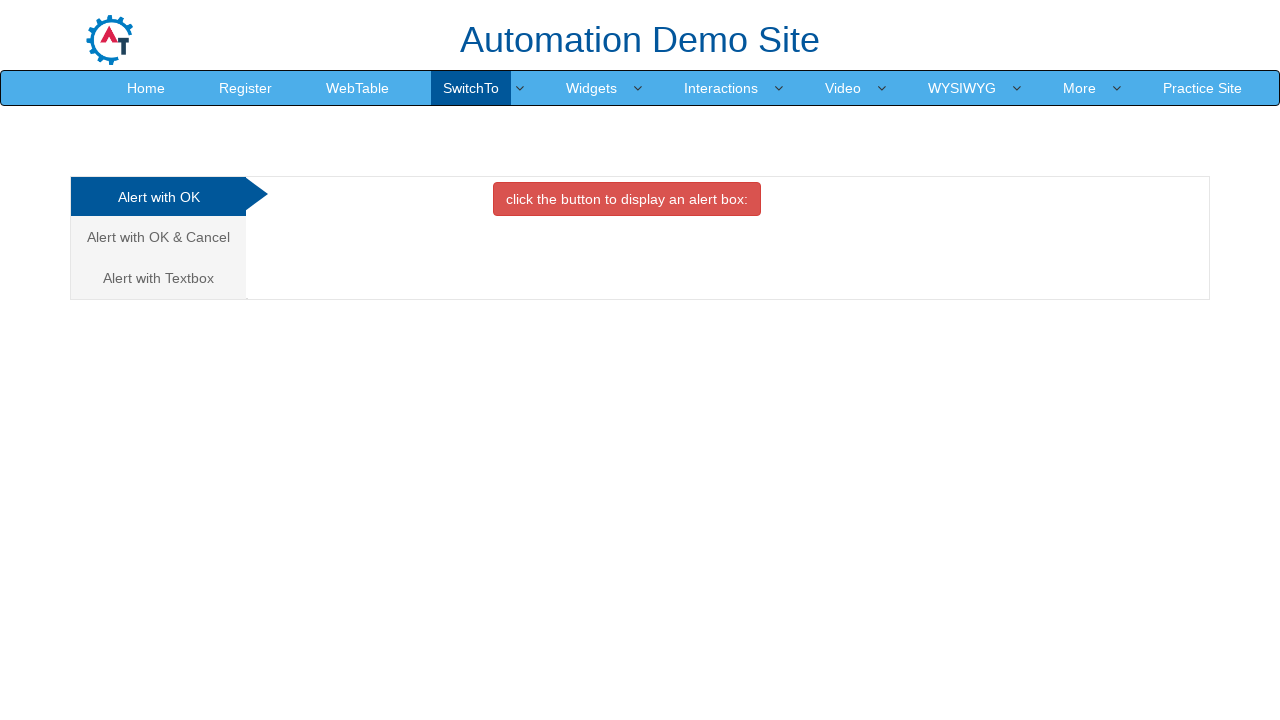

Clicked the alert trigger button at (627, 199) on button.btn.btn-danger
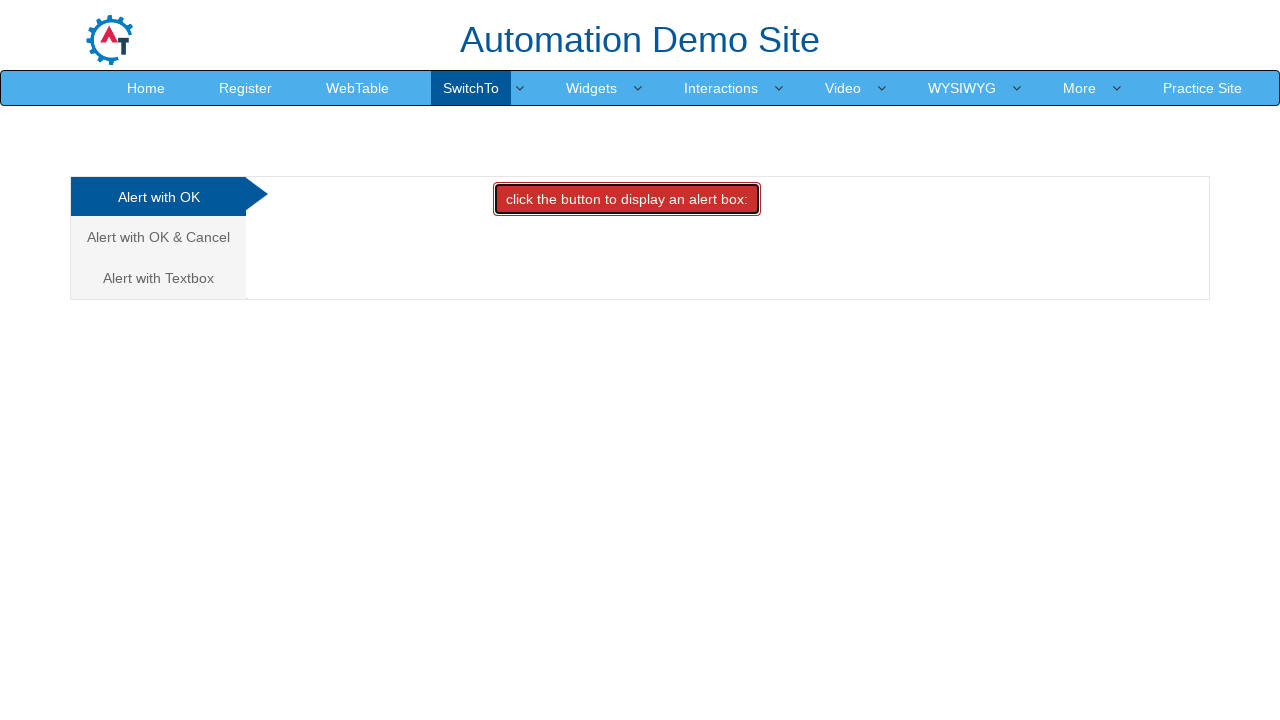

Alert dialog accepted
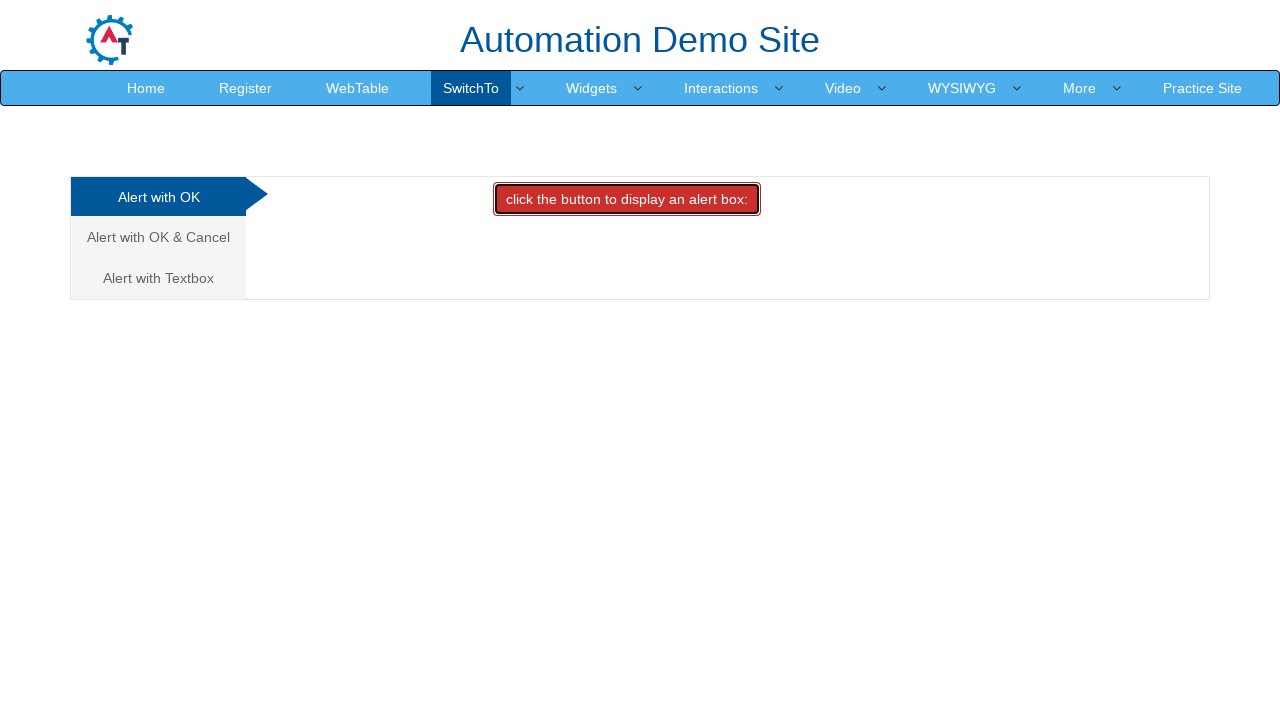

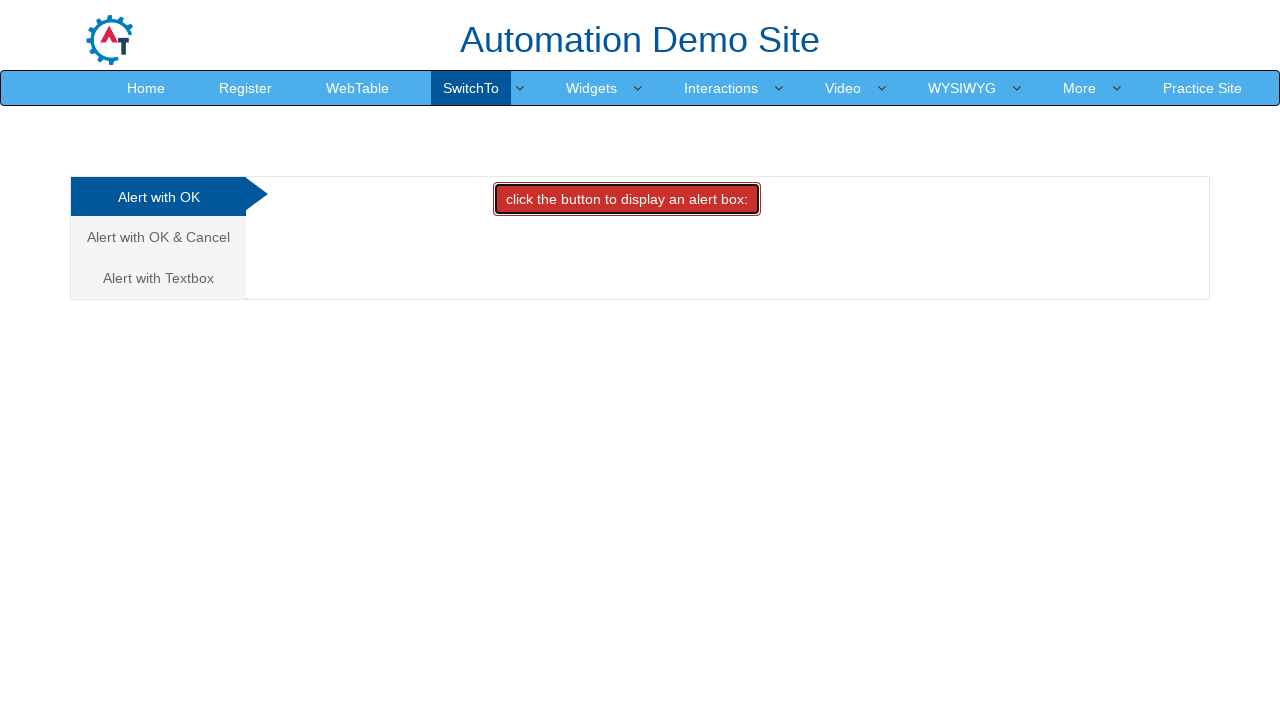